Tests the appointment planner dashboard by navigating to the doctors section, clicking the add new doctor button, and entering a doctor's name in the input field.

Starting URL: https://ej2.syncfusion.com/showcase/angular/appointmentplanner/#/dashboard

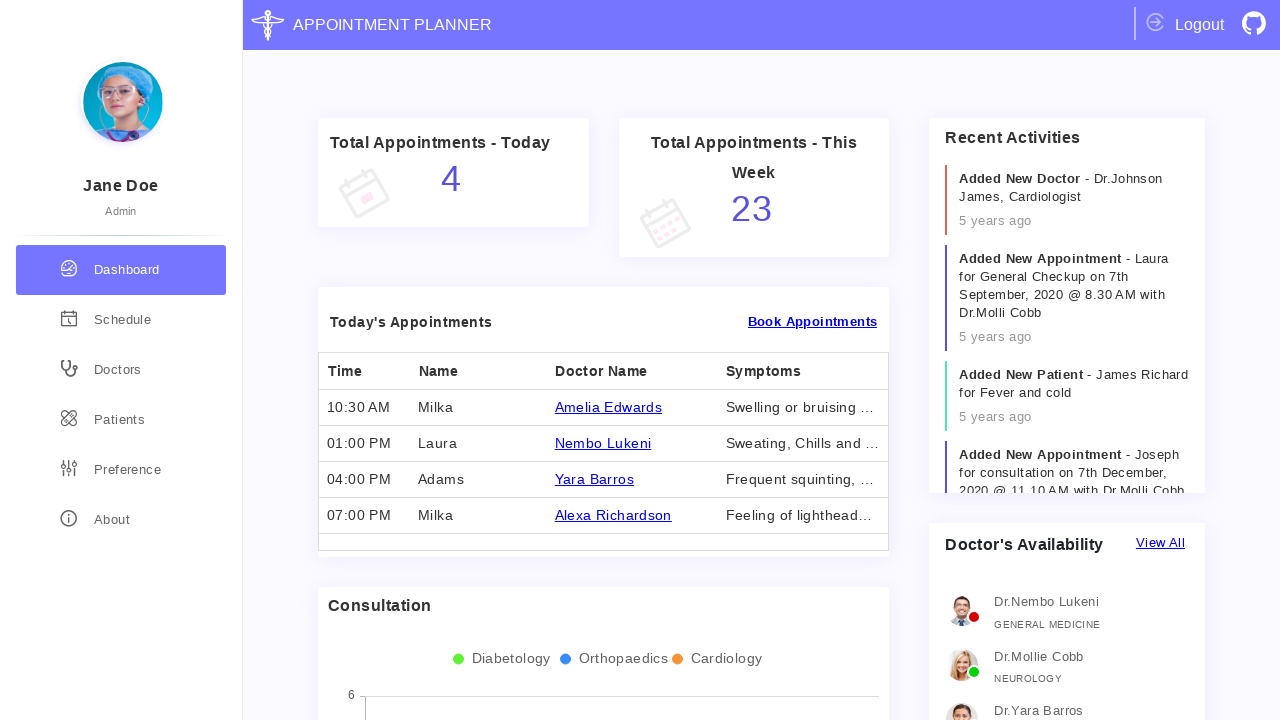

Clicked on the doctors navigation button at (121, 370) on div[routerLink='/doctors']
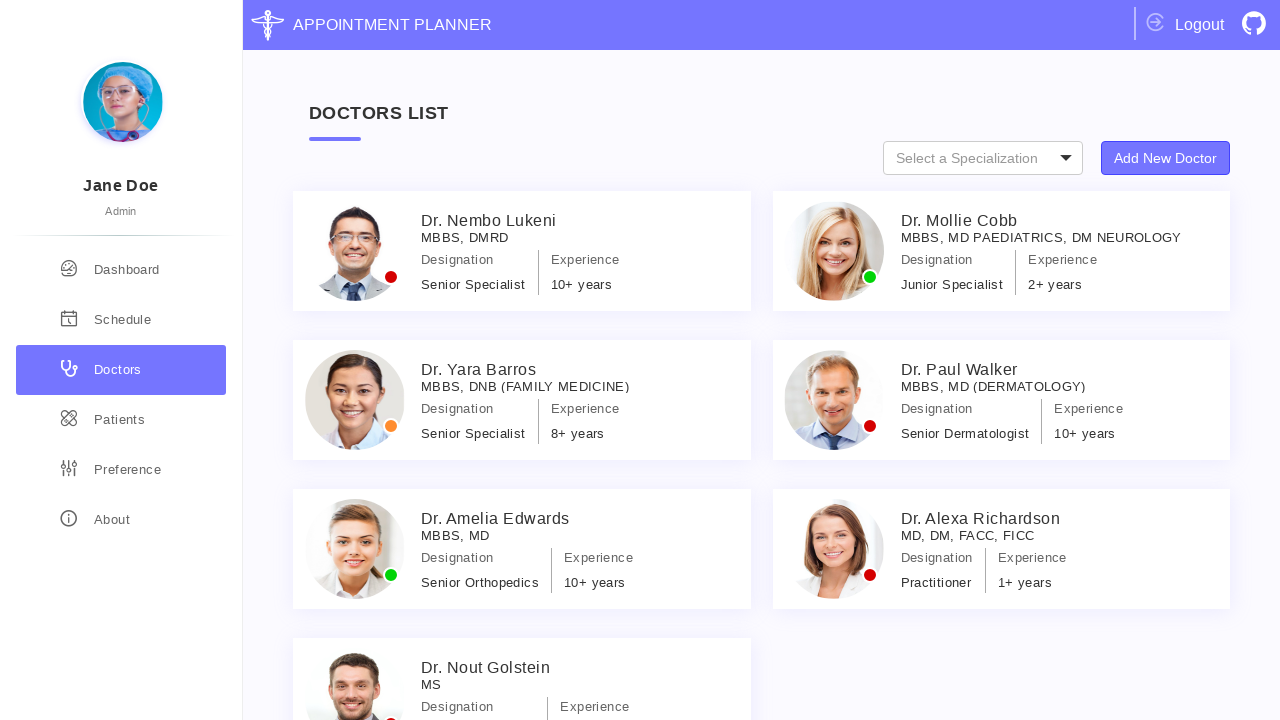

Doctors page loaded - add new doctor button is visible
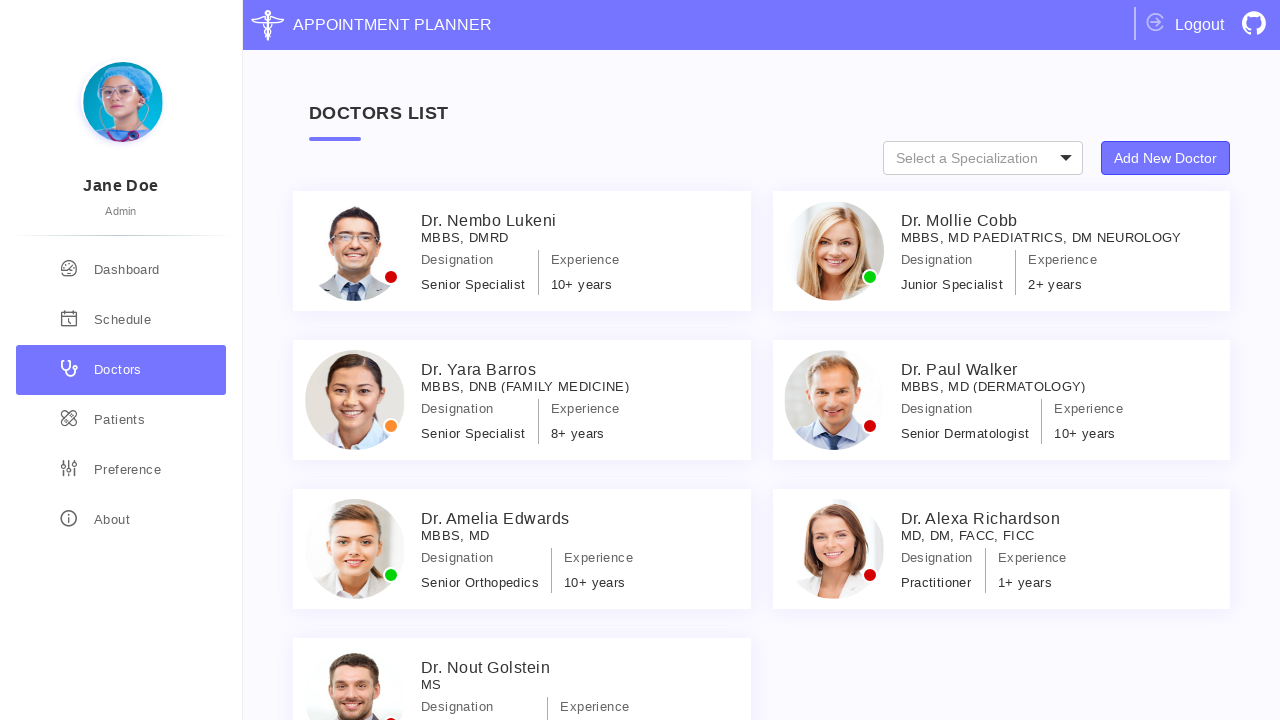

Clicked the add new doctor button at (1166, 158) on .specialization-types button.e-control
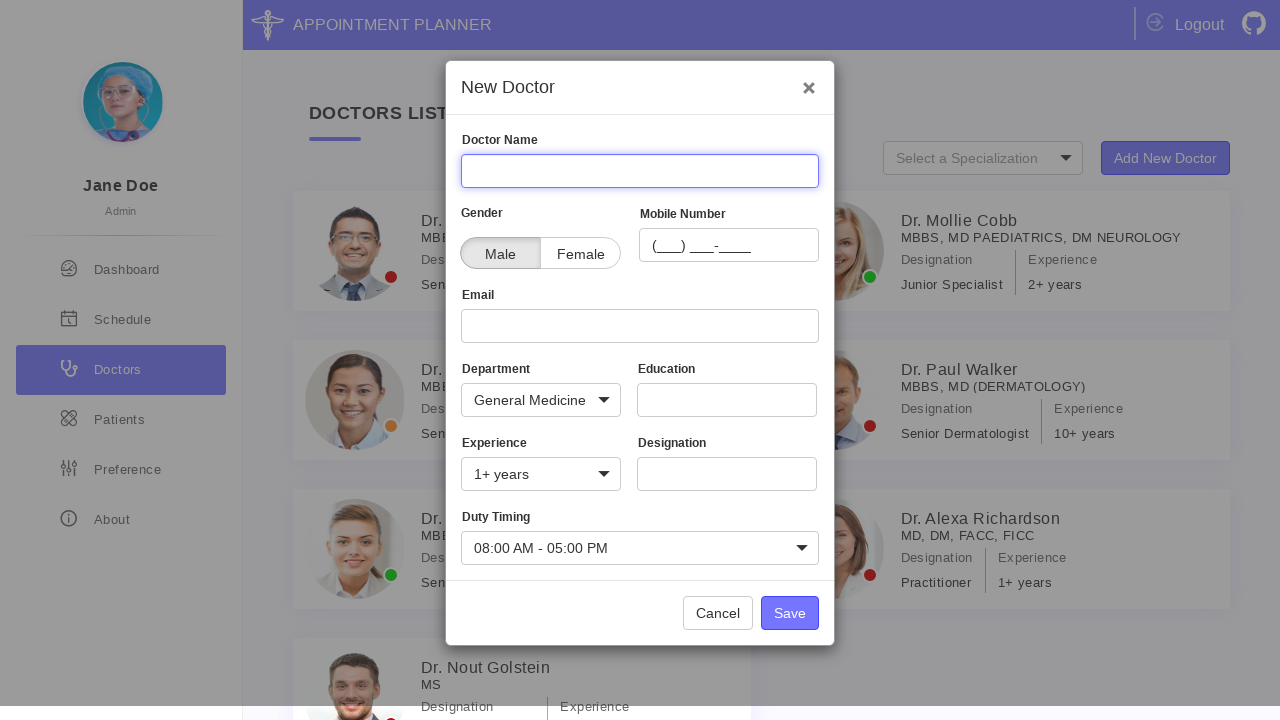

Doctor name input field appeared
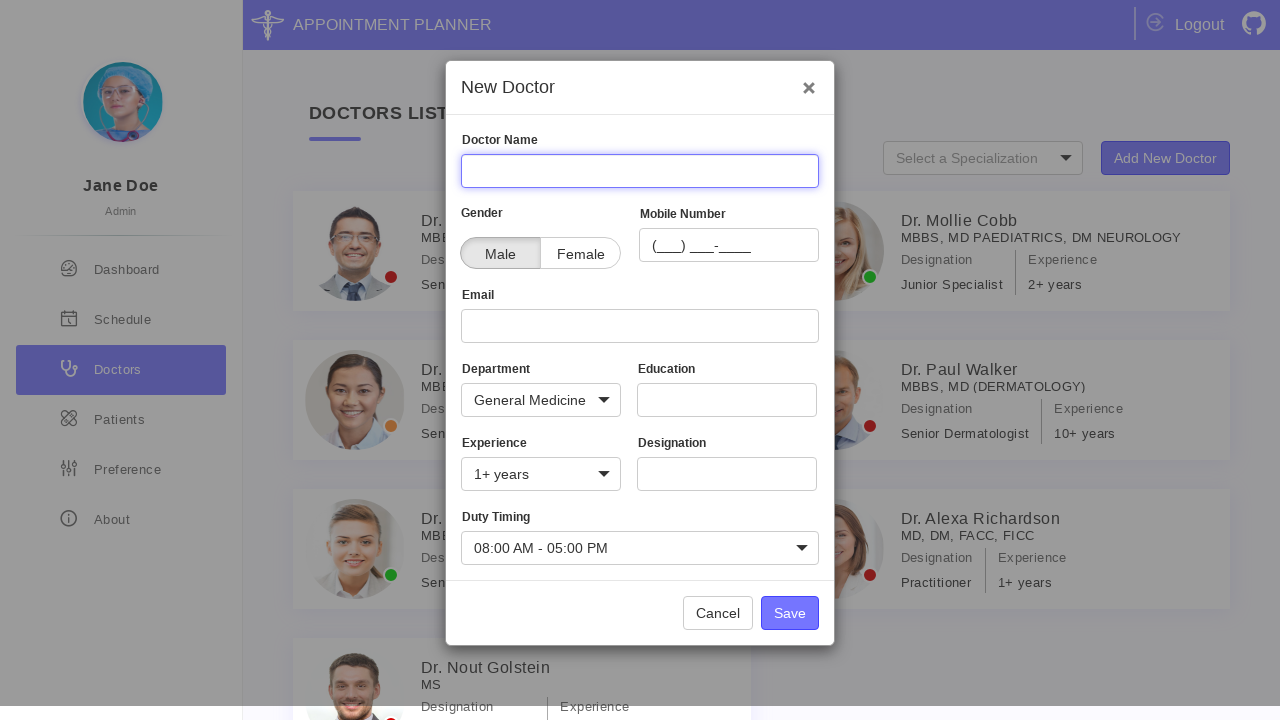

Entered 'John Doe' in the doctor name input field on #Name input
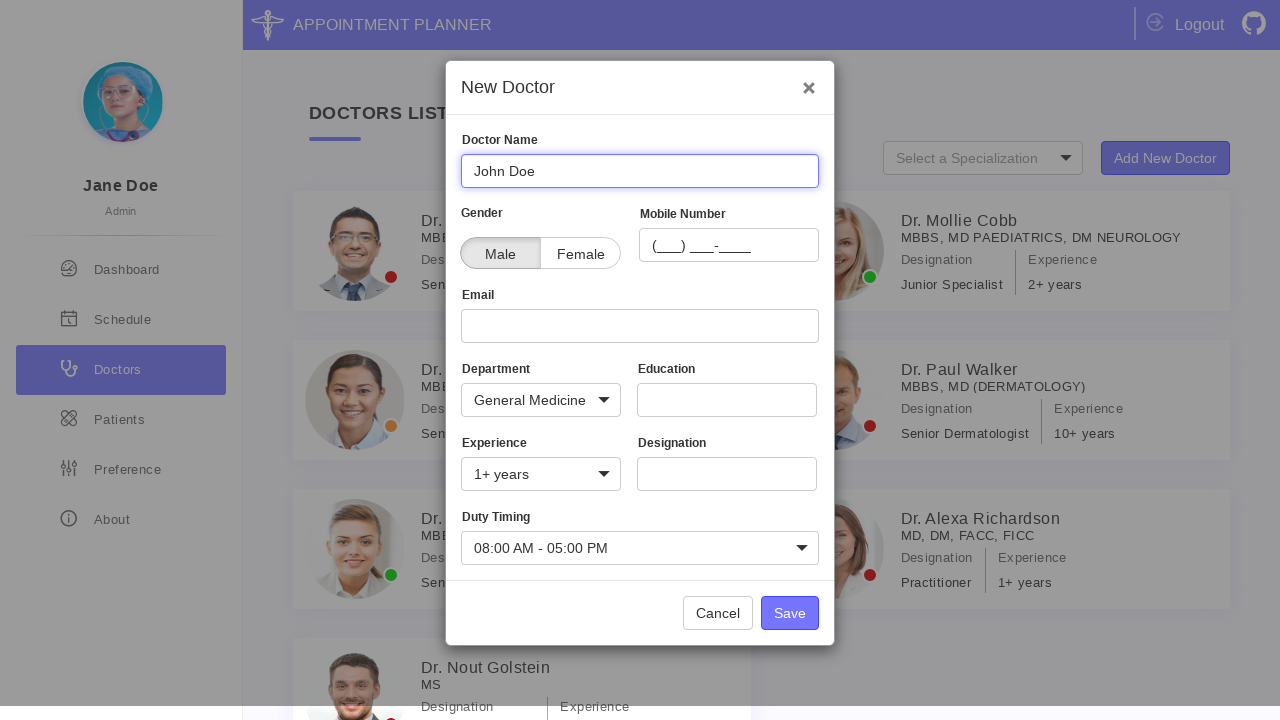

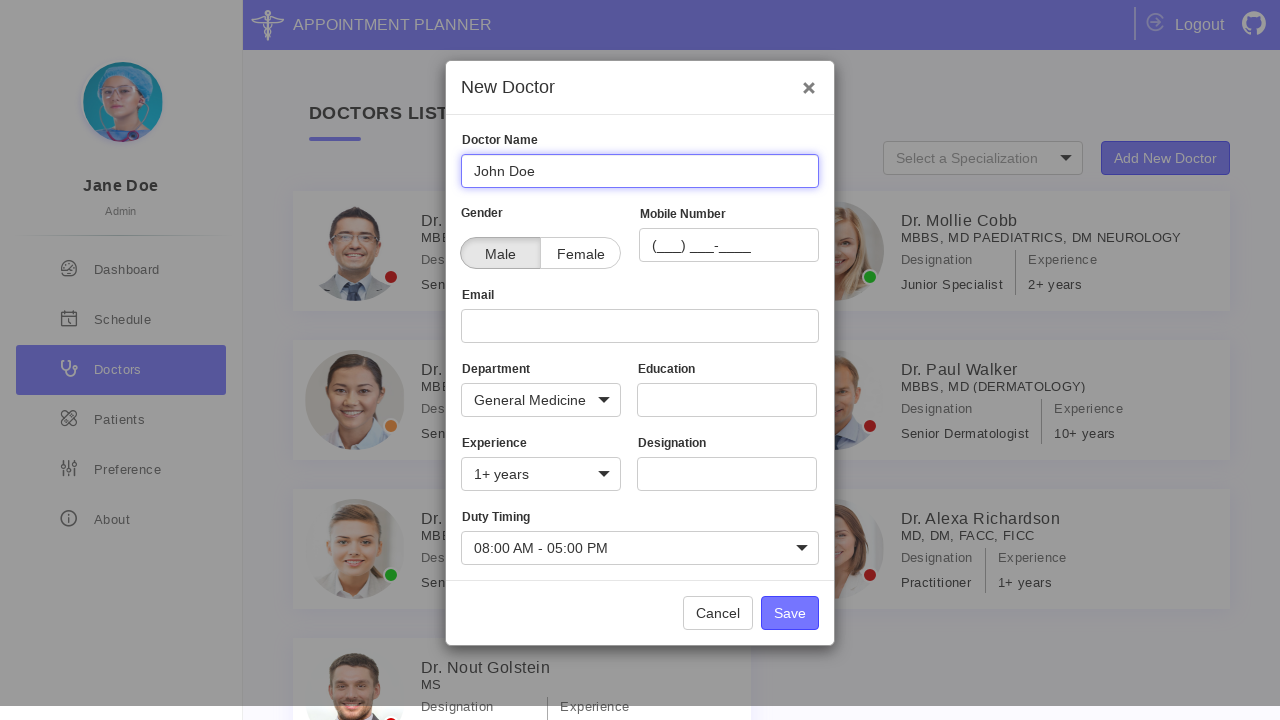